Tests entering a correct number (66) into the input field and verifies the square root calculation result is displayed in an alert

Starting URL: https://kristinek.github.io/site/tasks/enter_a_number

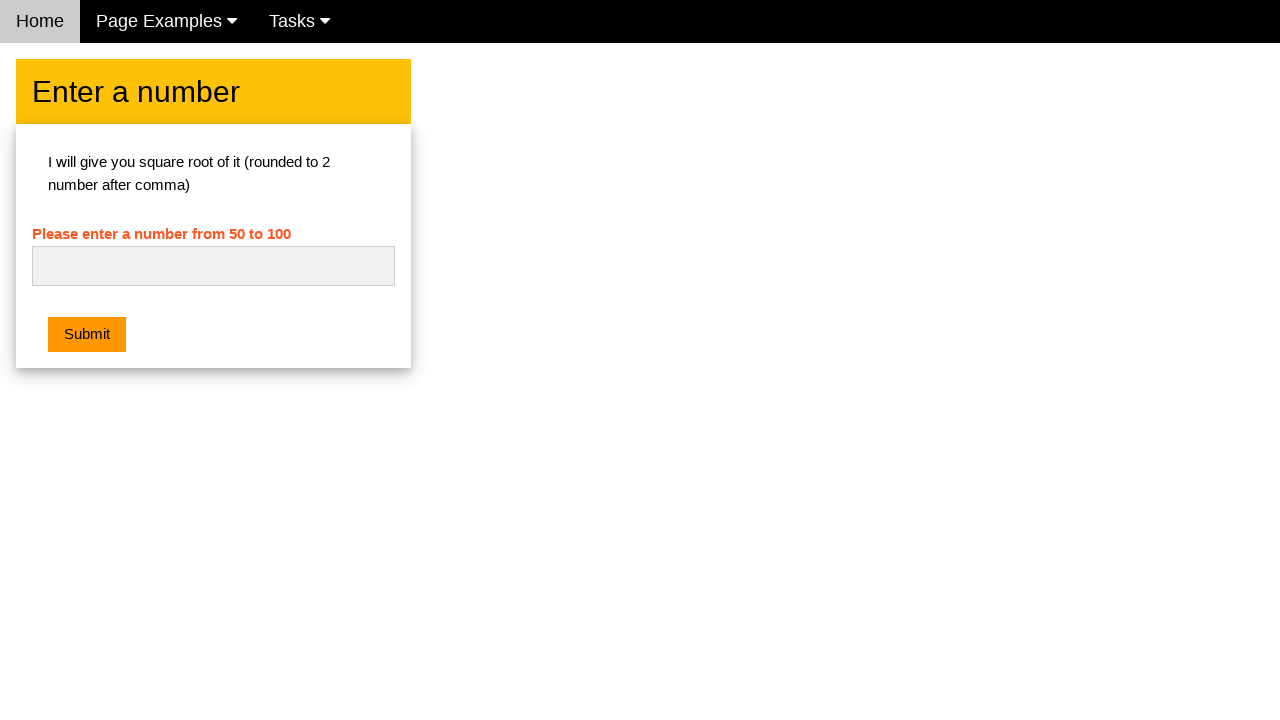

Navigated to the number entry task page
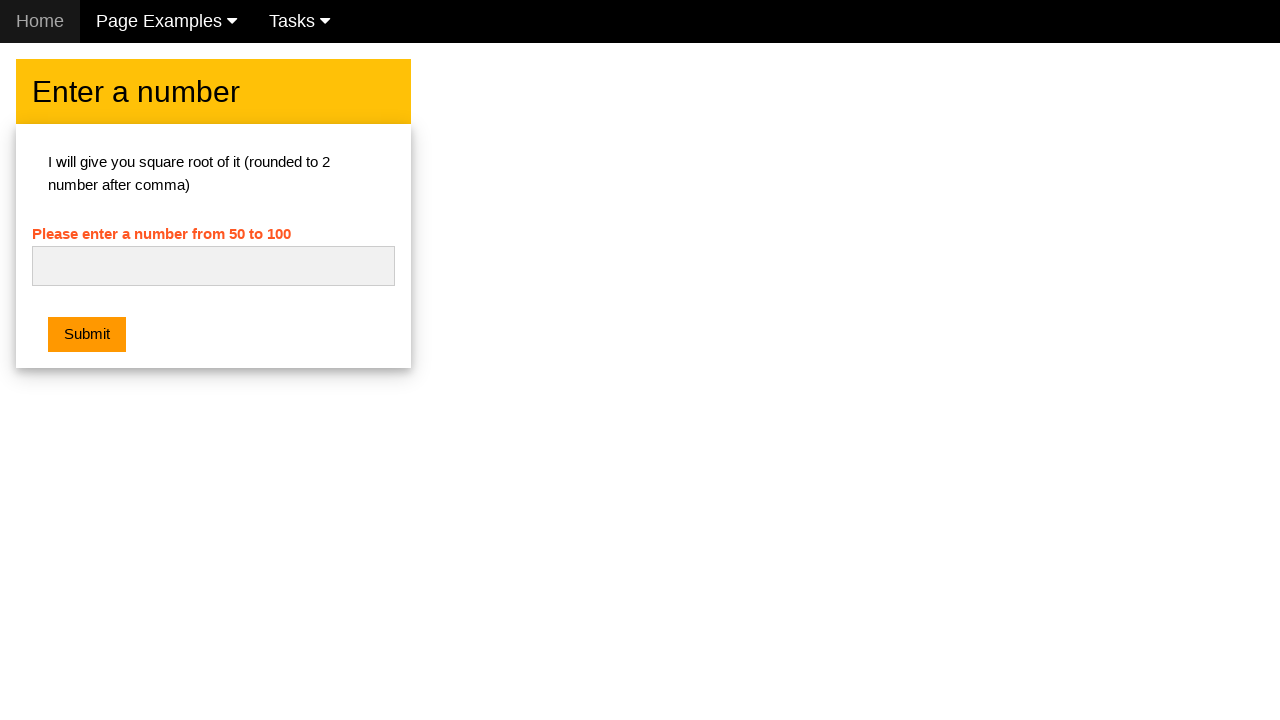

Entered correct number '66' into the input field on #numb
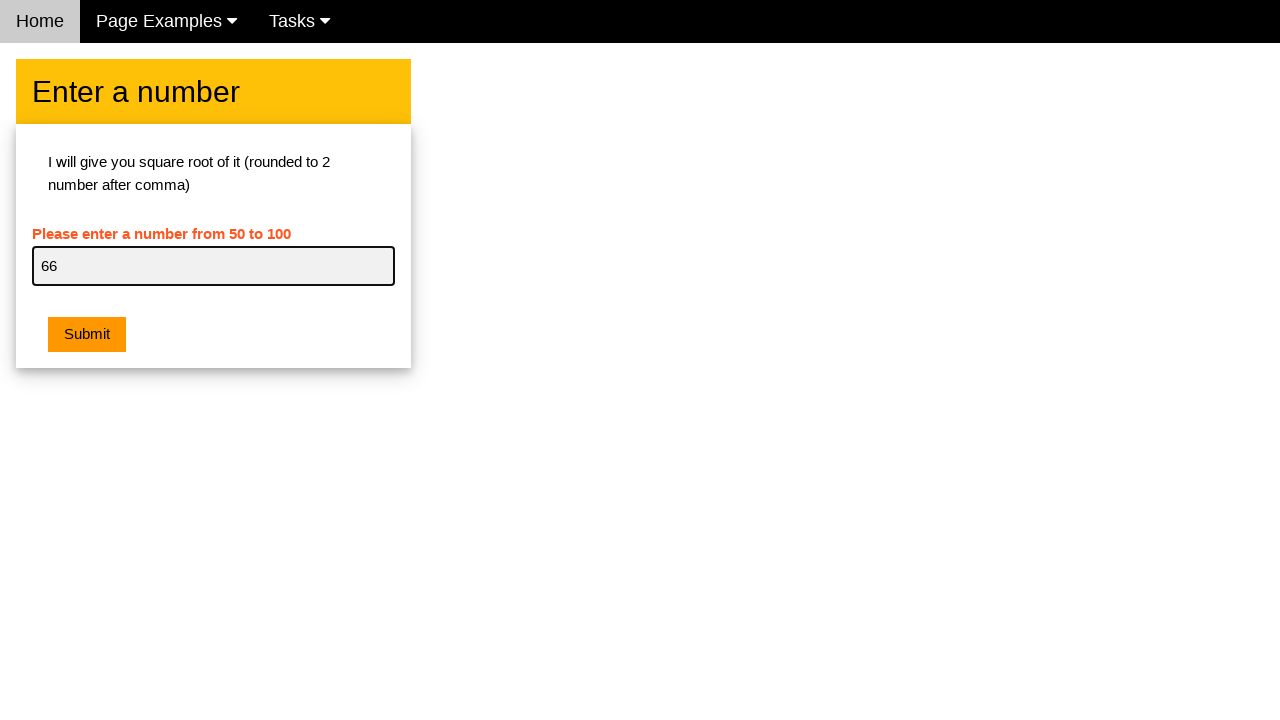

Clicked submit button to calculate square root at (87, 335) on xpath=/html/body/div[2]/div/div/div[2]/button
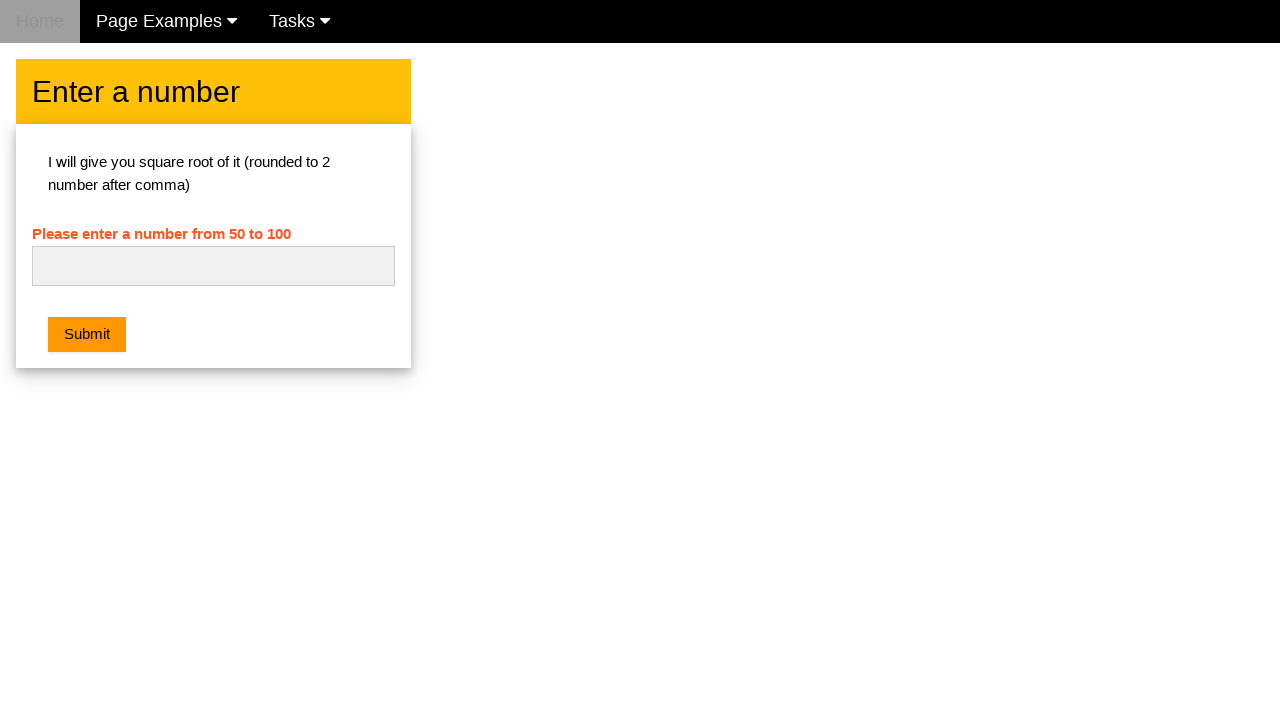

Set up dialog handler to accept alerts
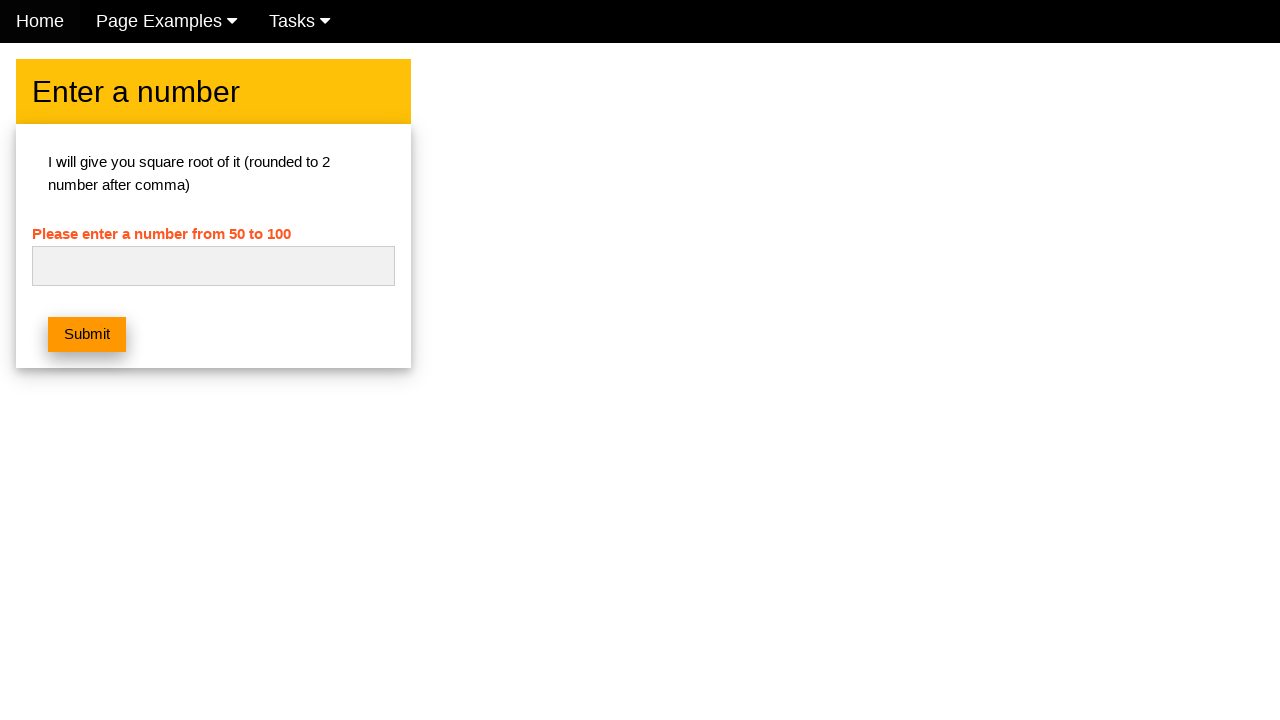

Verified alert displays correct square root calculation message and accepted alert at (87, 335) on xpath=/html/body/div[2]/div/div/div[2]/button
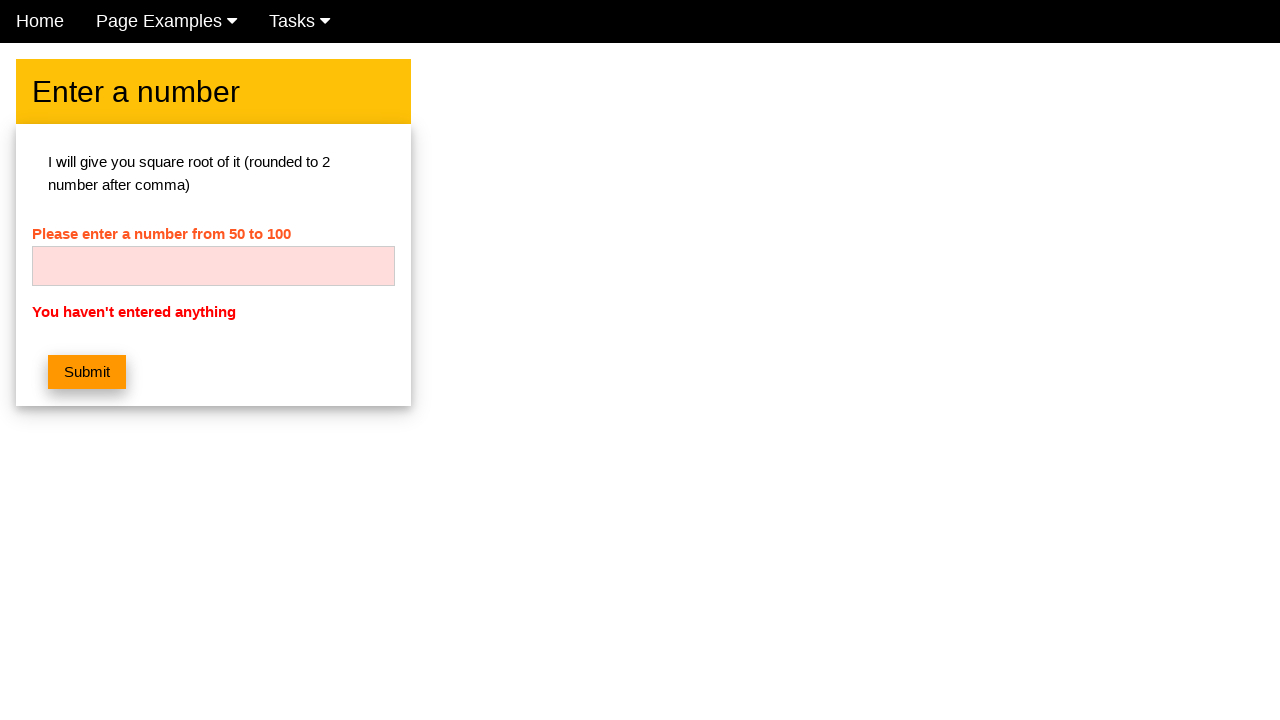

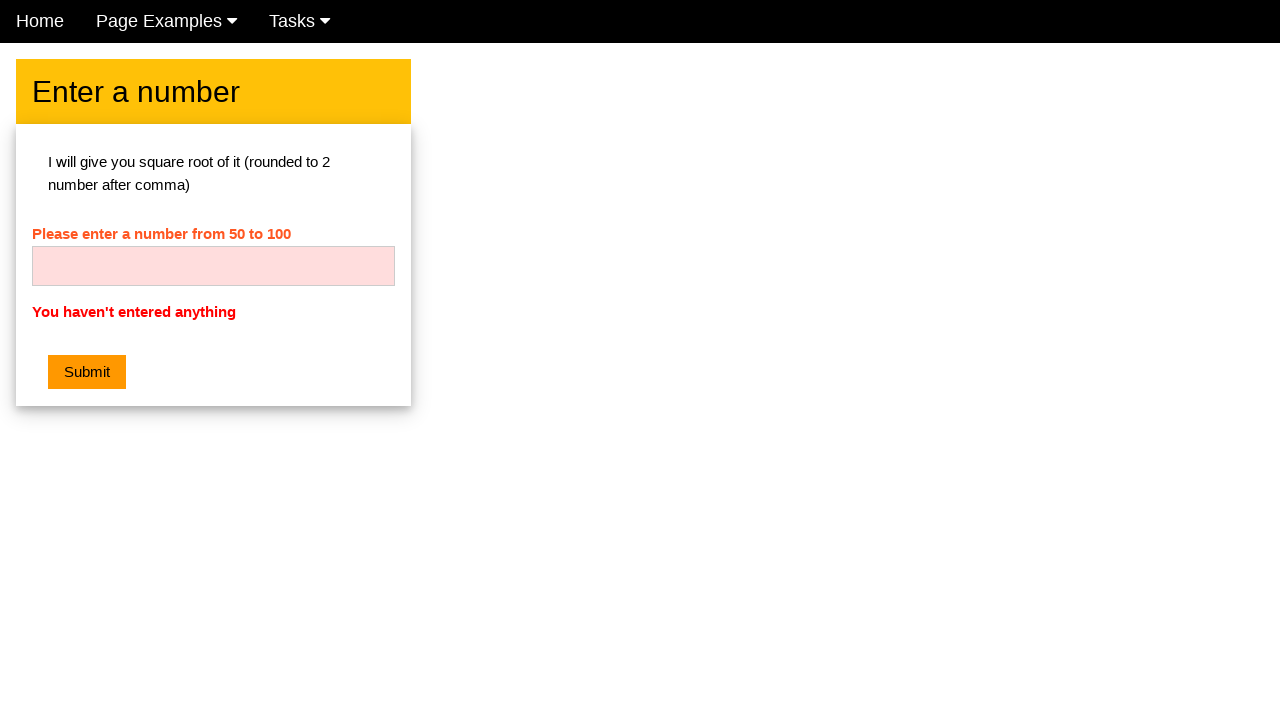